Tests dynamic loading page by clicking Start button and verifying "Hello World!" text appears, using a longer timeout setting.

Starting URL: https://automationfc.github.io/dynamic-loading/

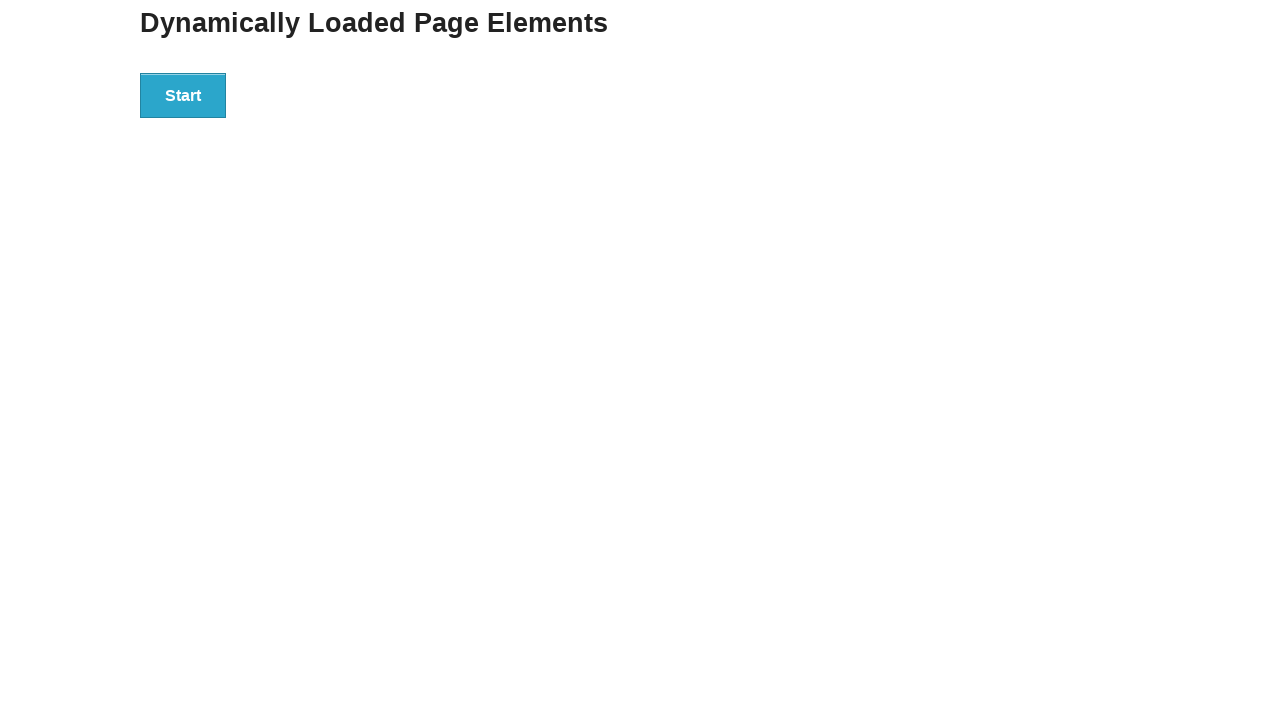

Clicked the Start button at (183, 95) on xpath=//button[contains(text(),'Start')]
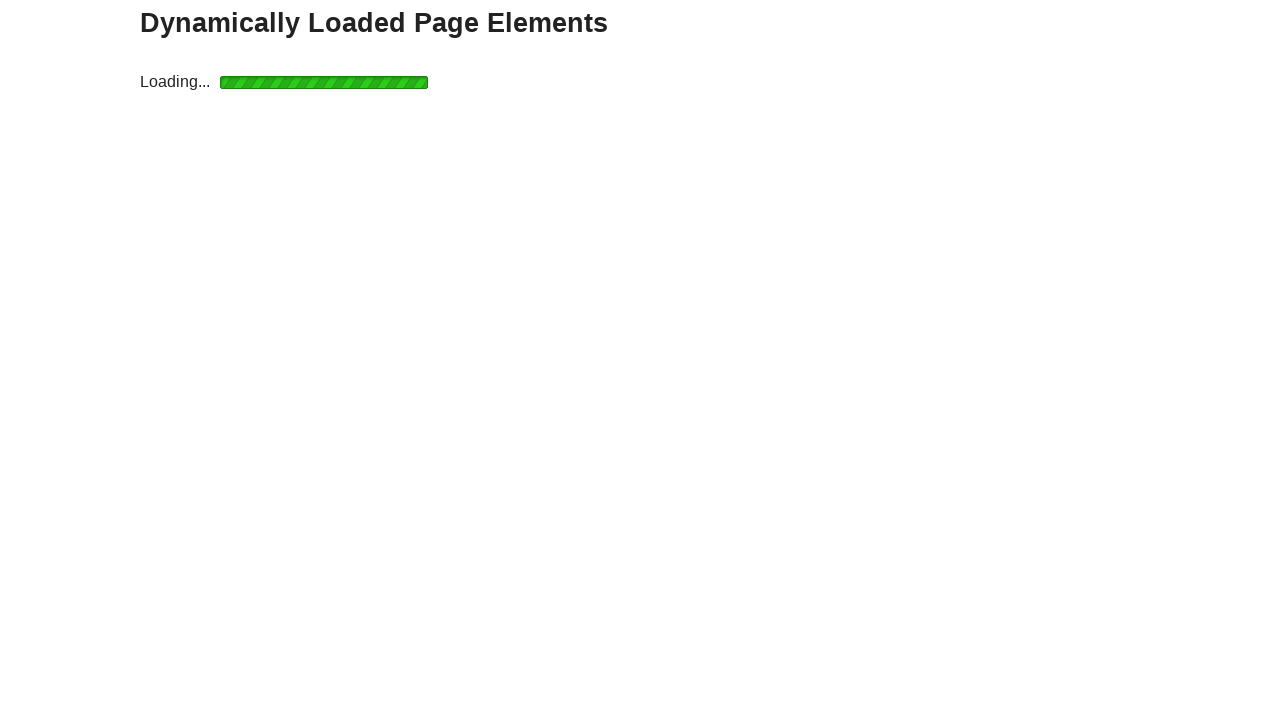

Waited for 'Hello World!' text to appear with longer timeout
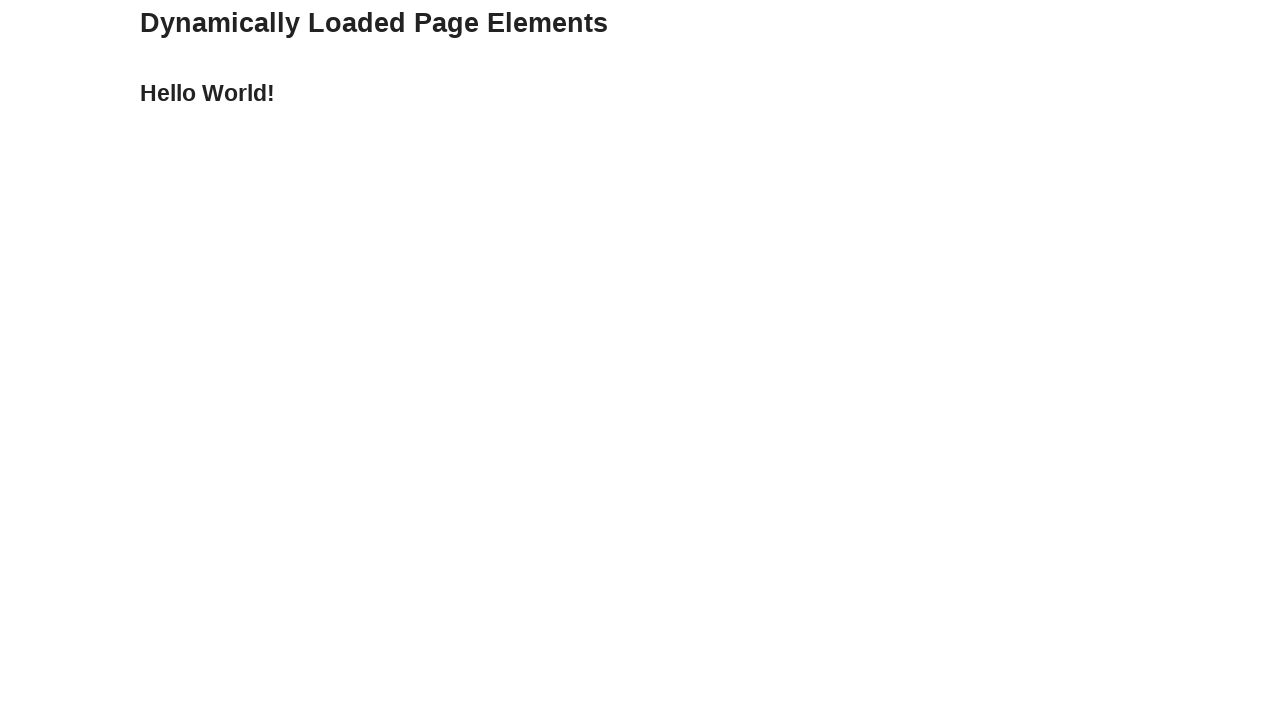

Retrieved text content from result element
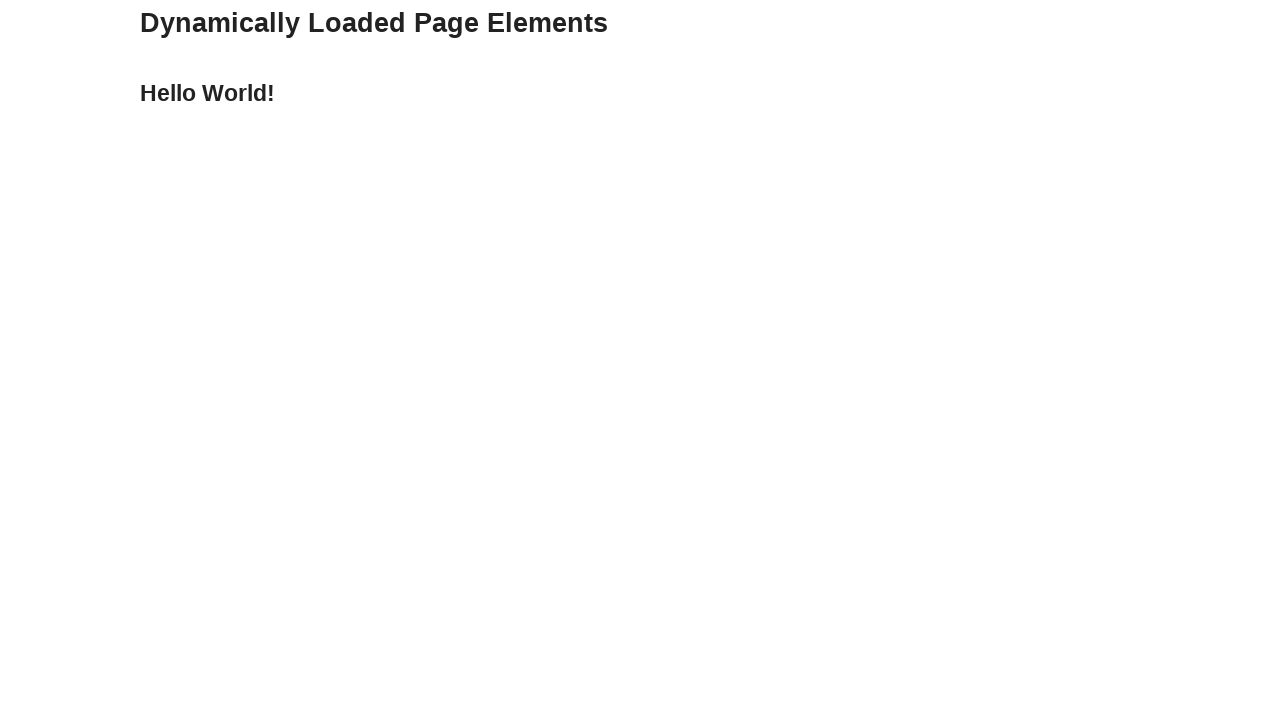

Verified 'Hello World!' text appears correctly
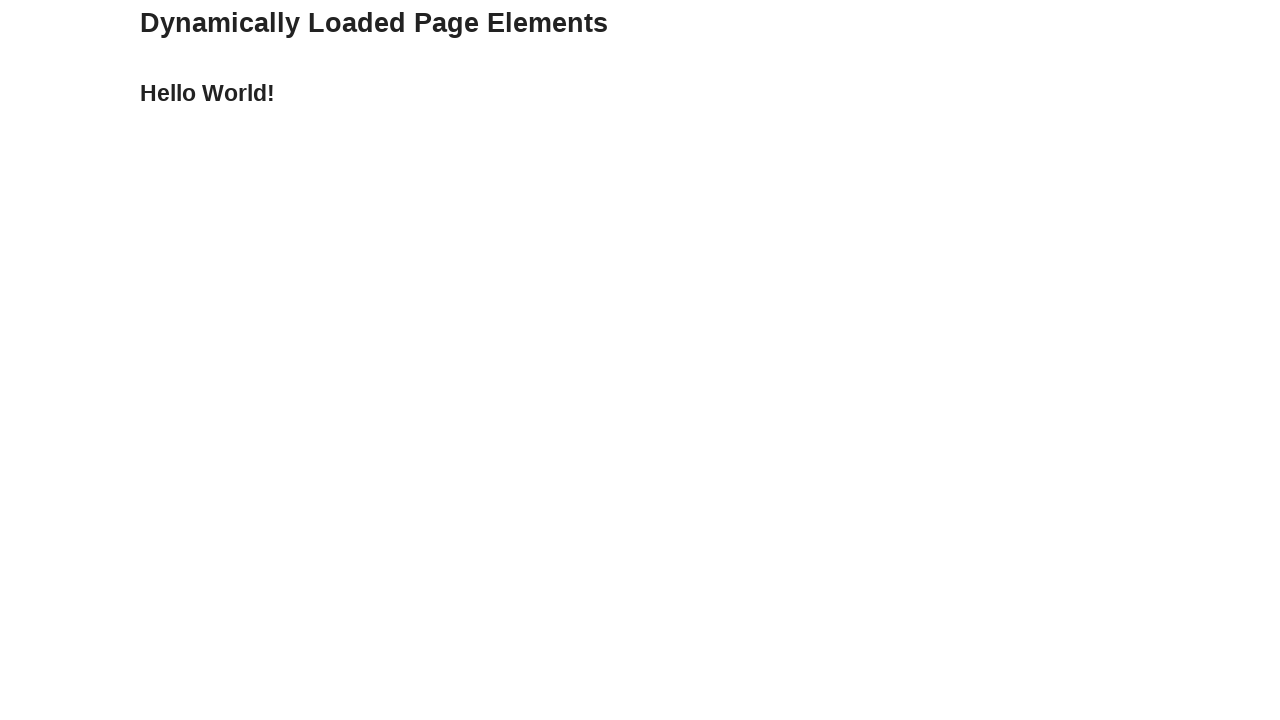

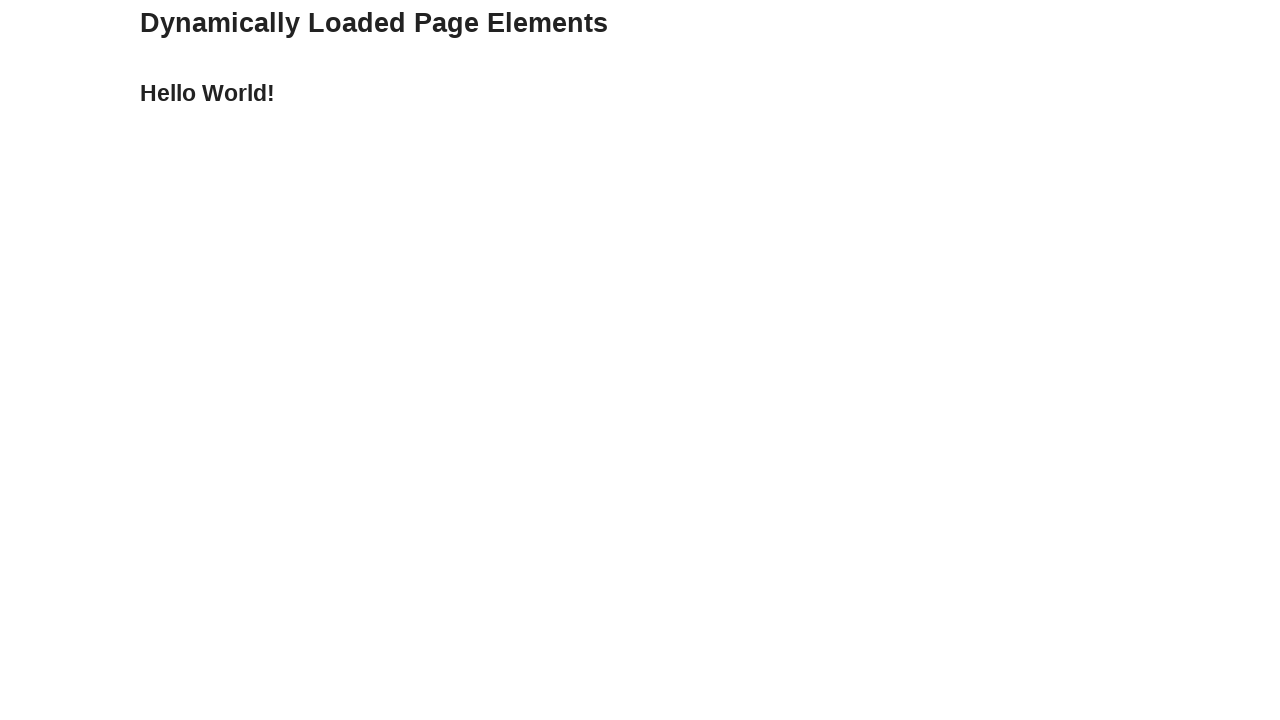